Navigates to WiseQuarter website and retrieves the page title

Starting URL: https://www.wisequarter.com

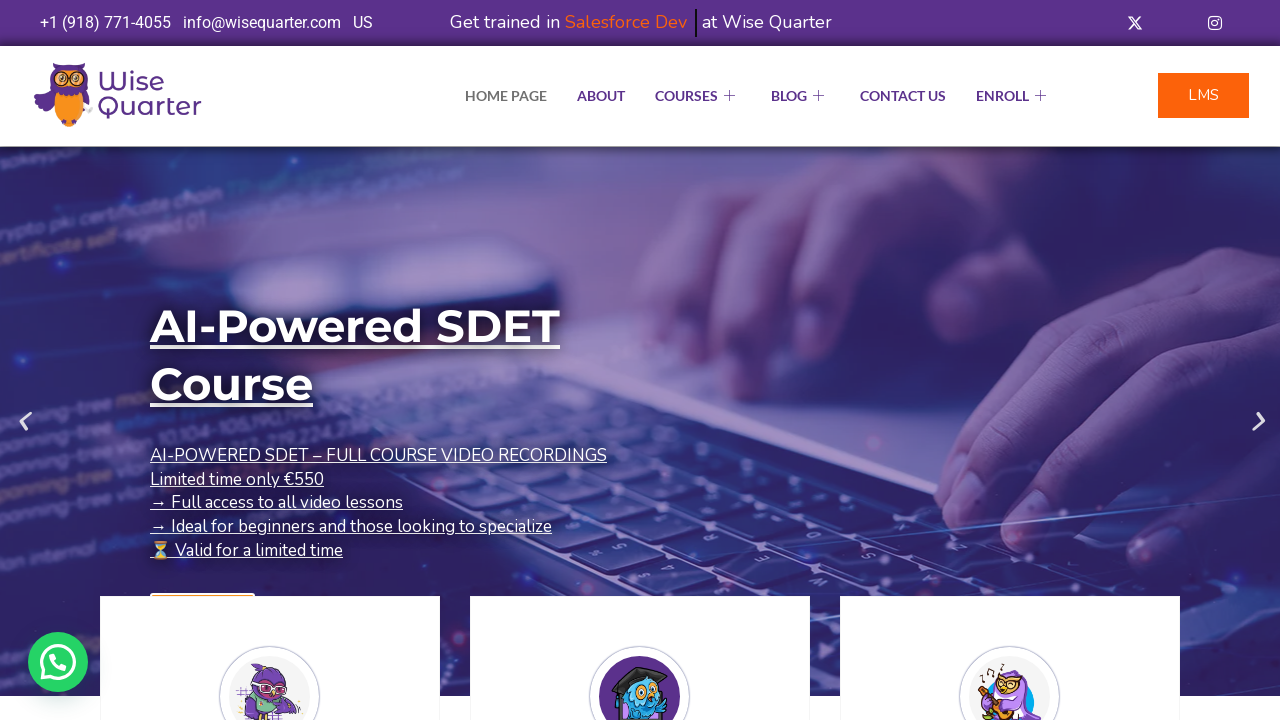

Navigated to WiseQuarter website
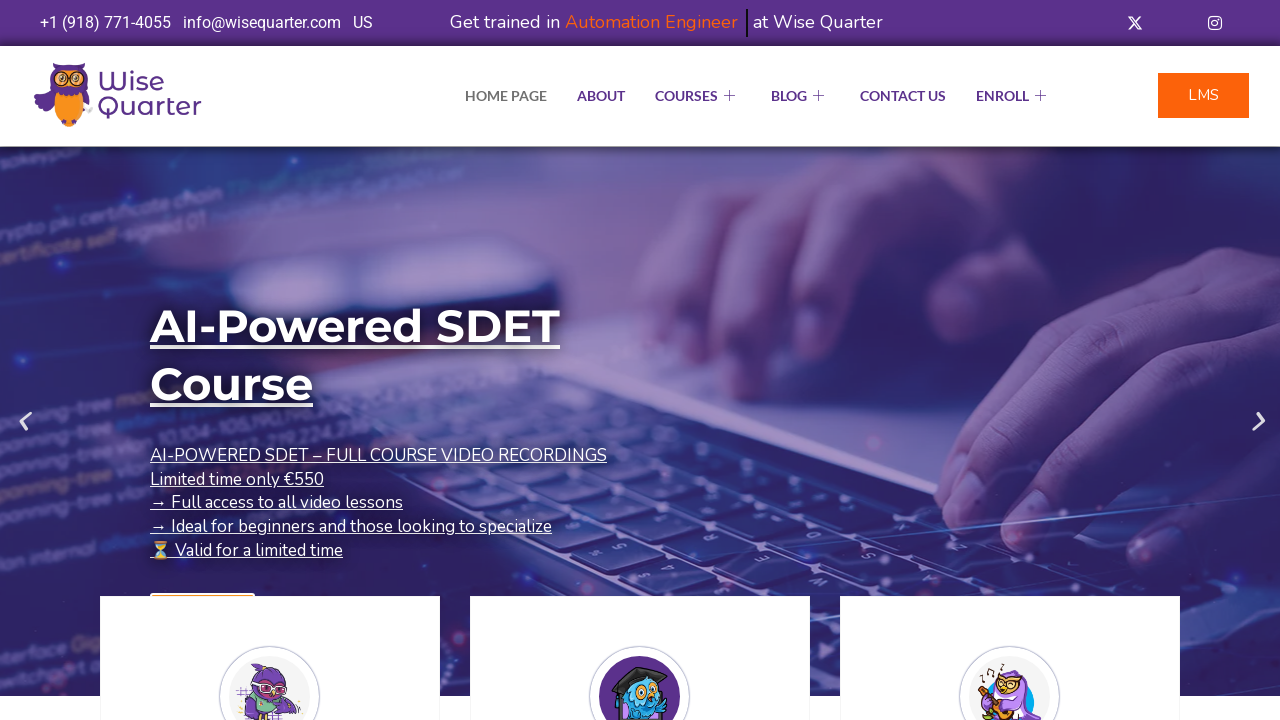

Waited for page to fully load
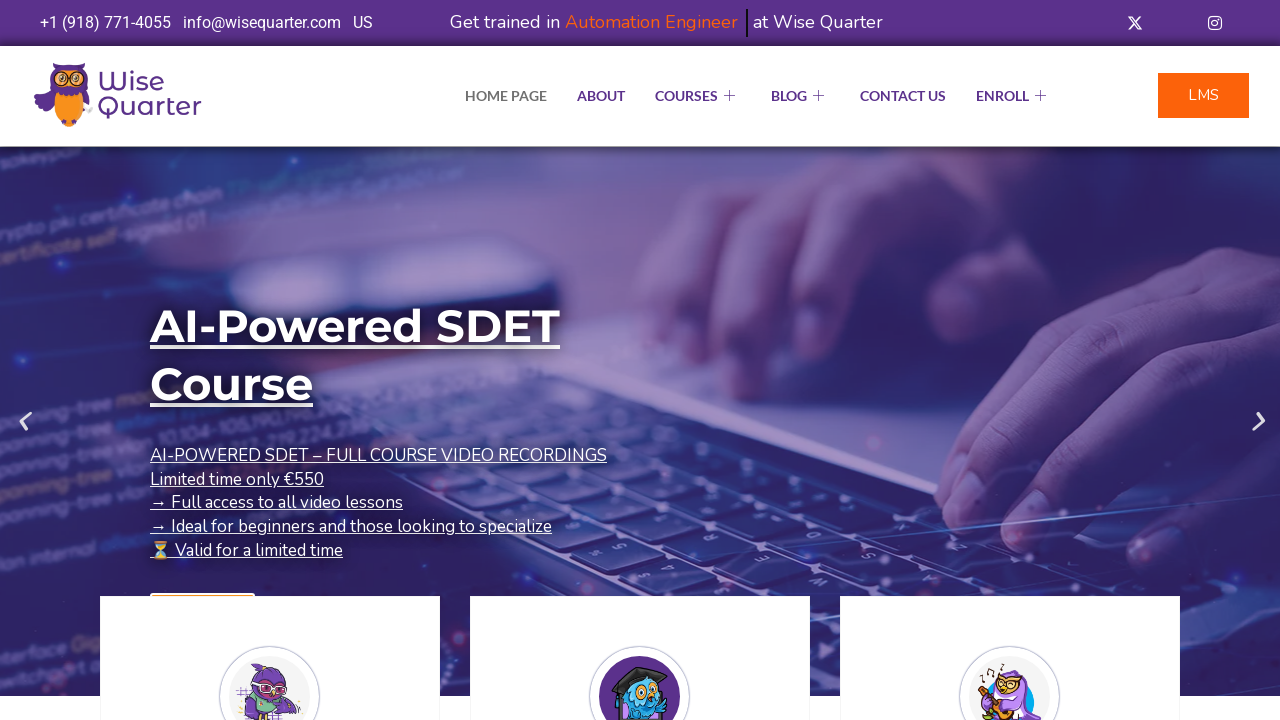

Retrieved page title: IT Bootcamp Courses, Online Classes - Wise Quarter Course
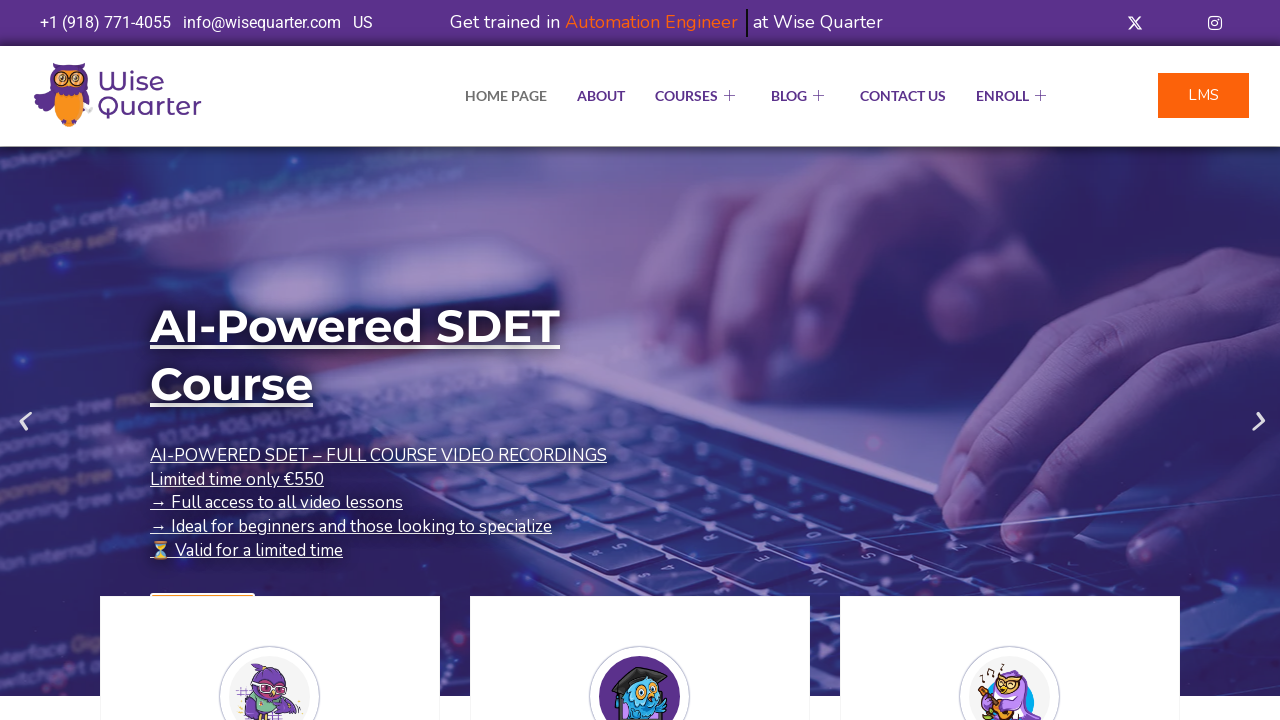

Printed page title to console
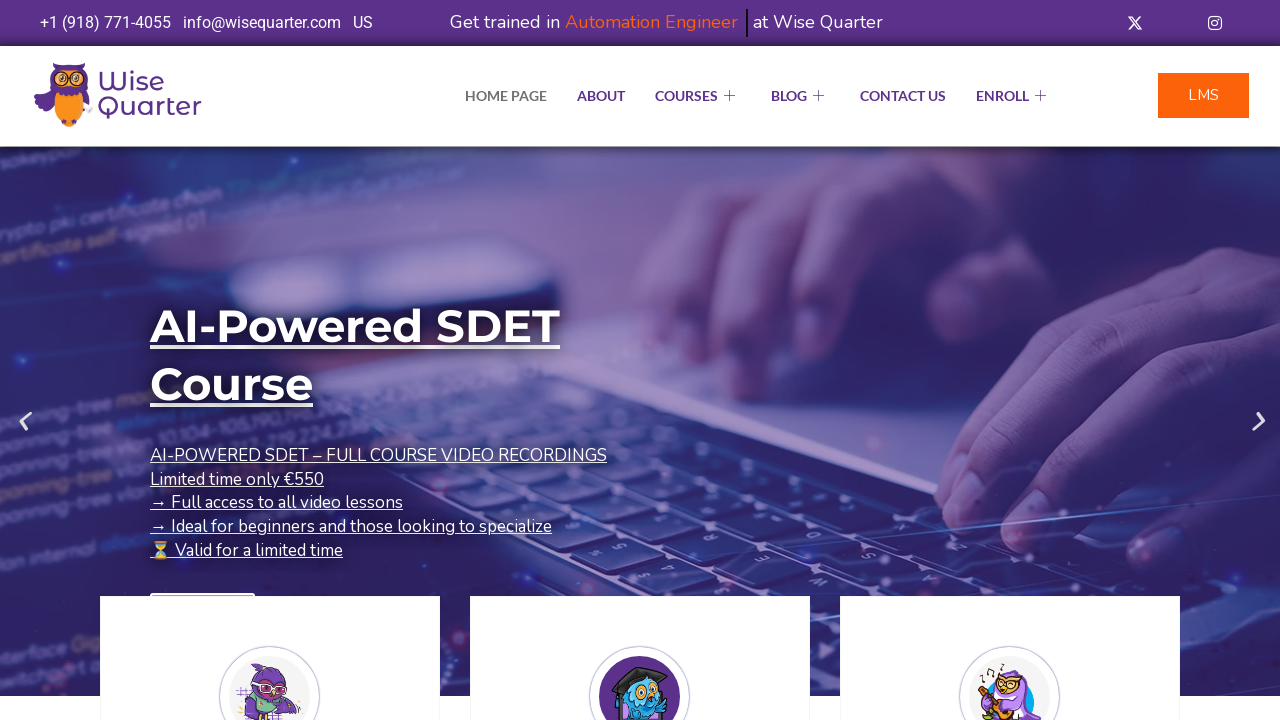

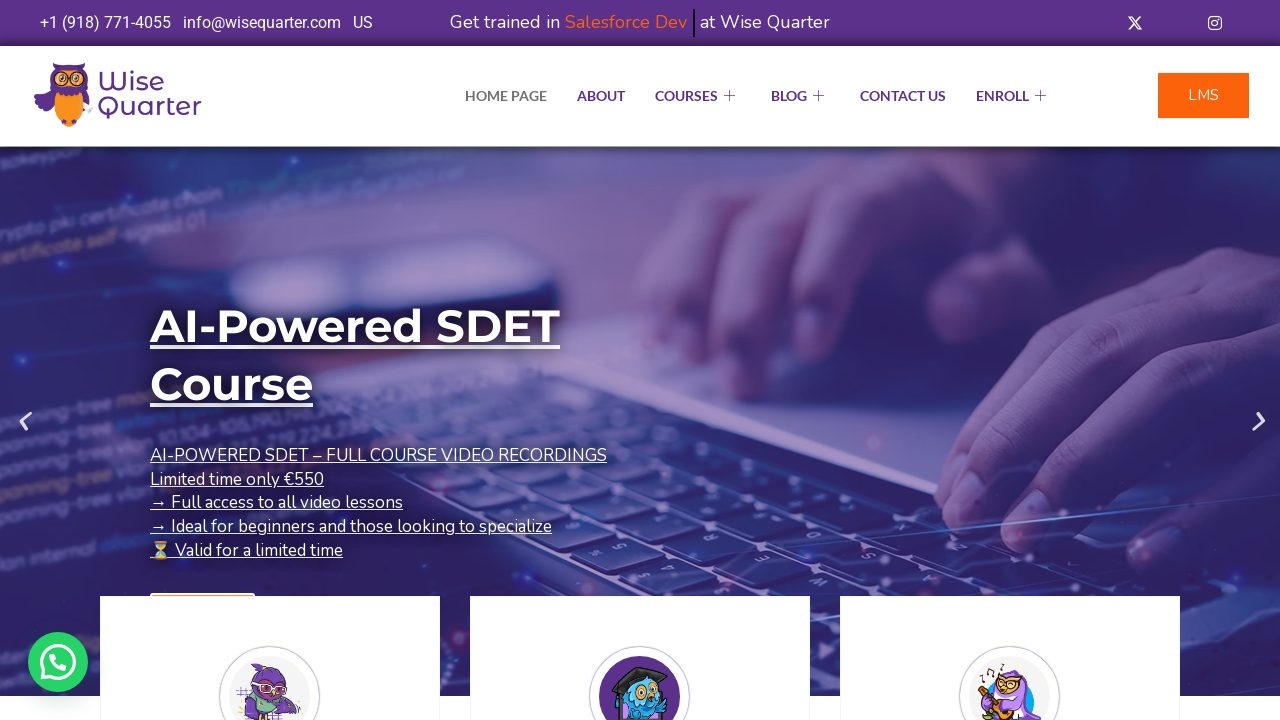